Navigates to Python 2.7.12 download page and clicks on the Windows x86-64 MSI installer download link to initiate a file download.

Starting URL: https://www.python.org/downloads/release/python-2712/

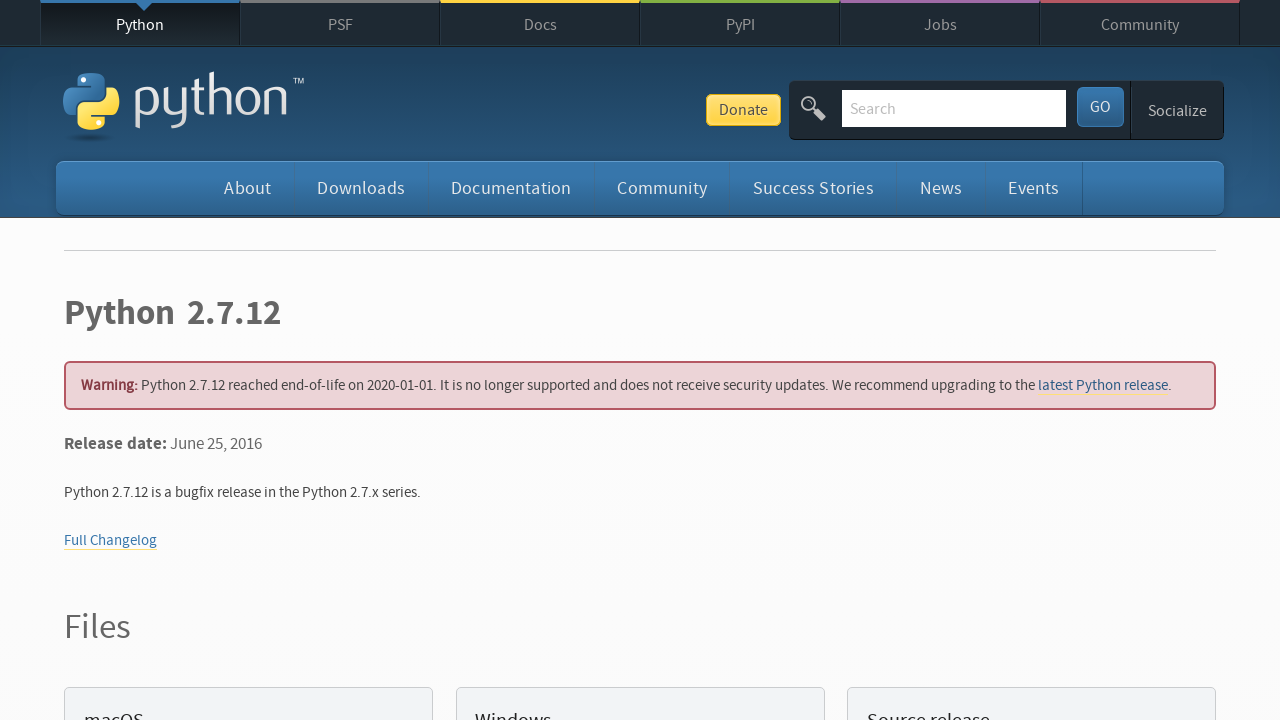

Clicked Windows x86-64 MSI installer download link at (162, 360) on a:has-text('Windows x86-64 MSI installer')
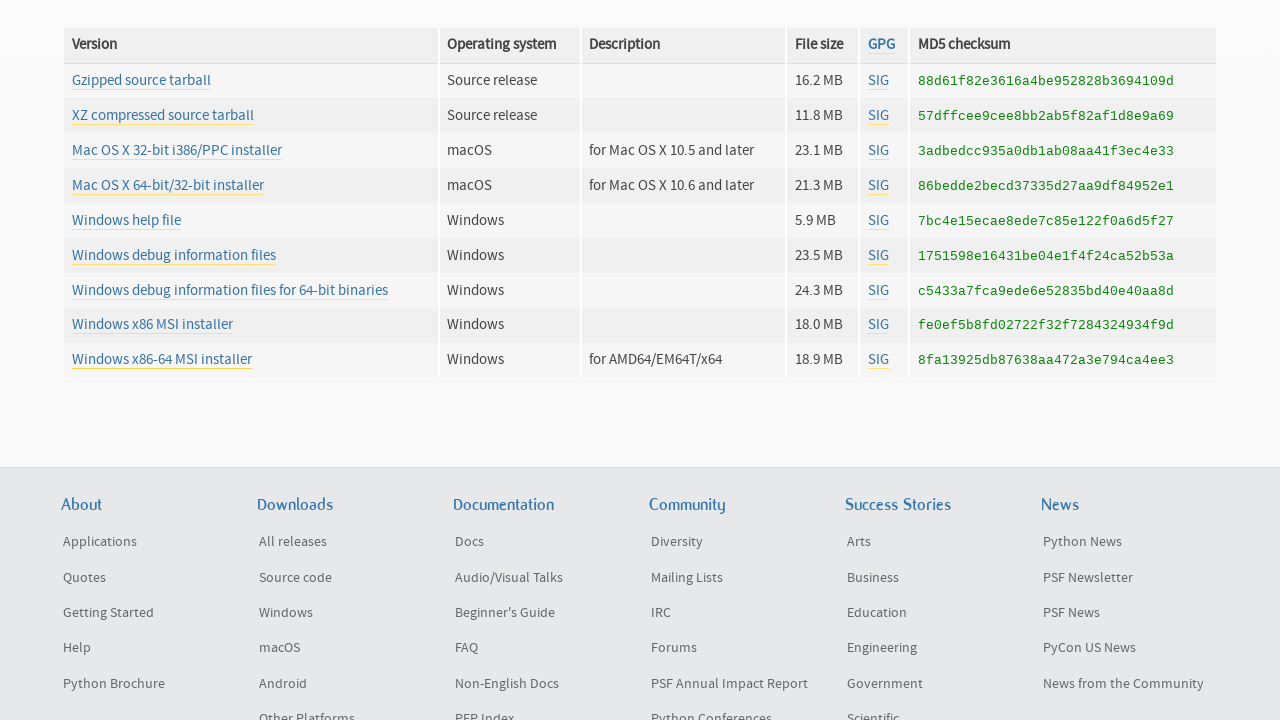

Waited for download to initiate
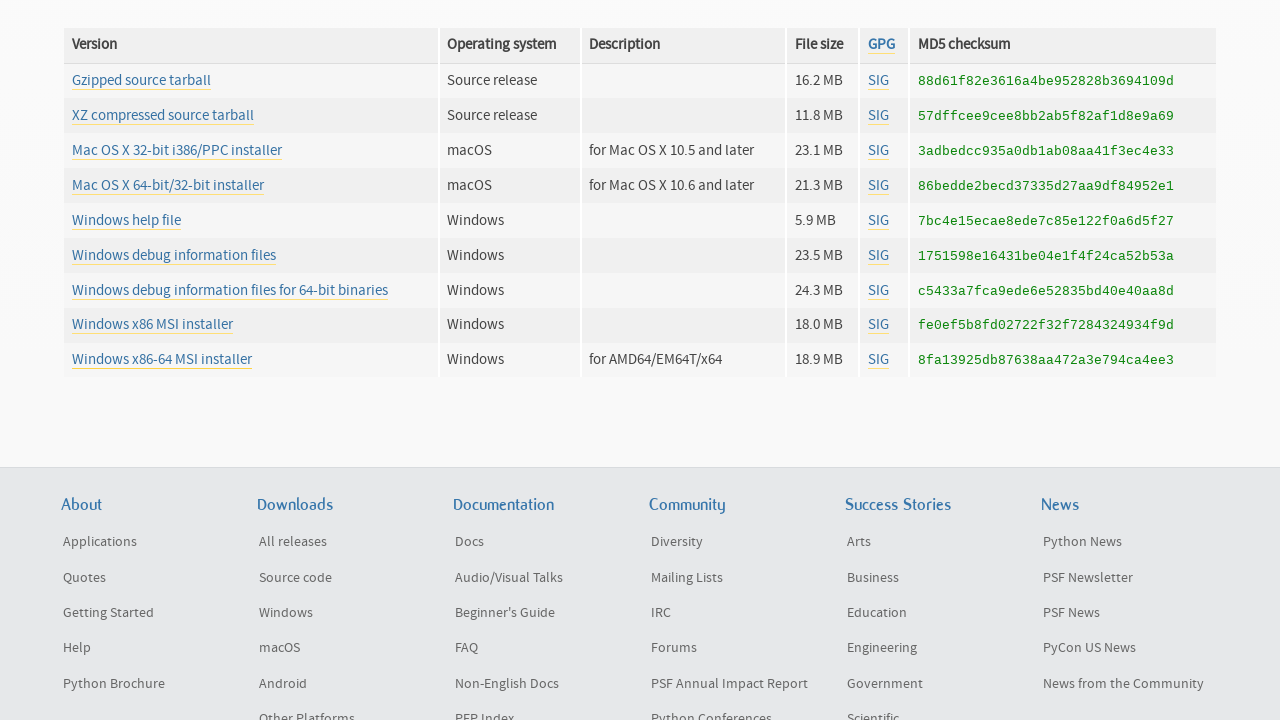

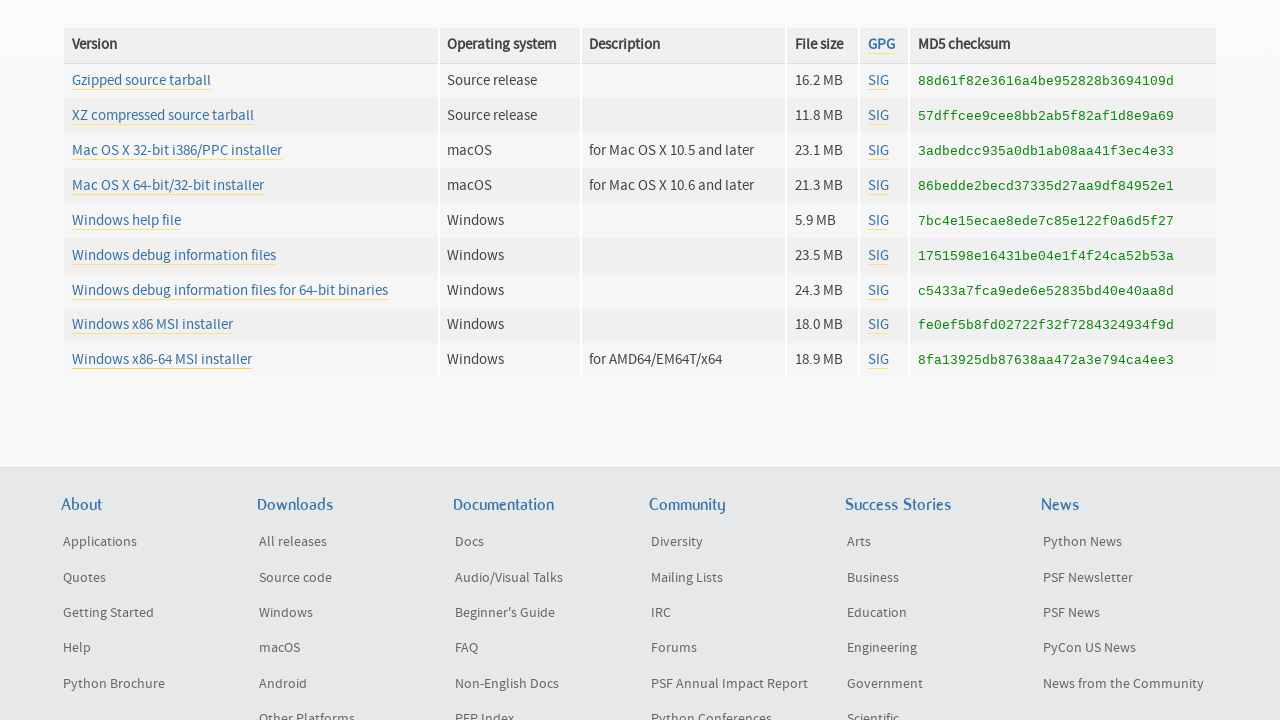